Verifies that the correct price is displayed on the Samsung Galaxy S6 product detail page

Starting URL: https://www.demoblaze.com/index.html

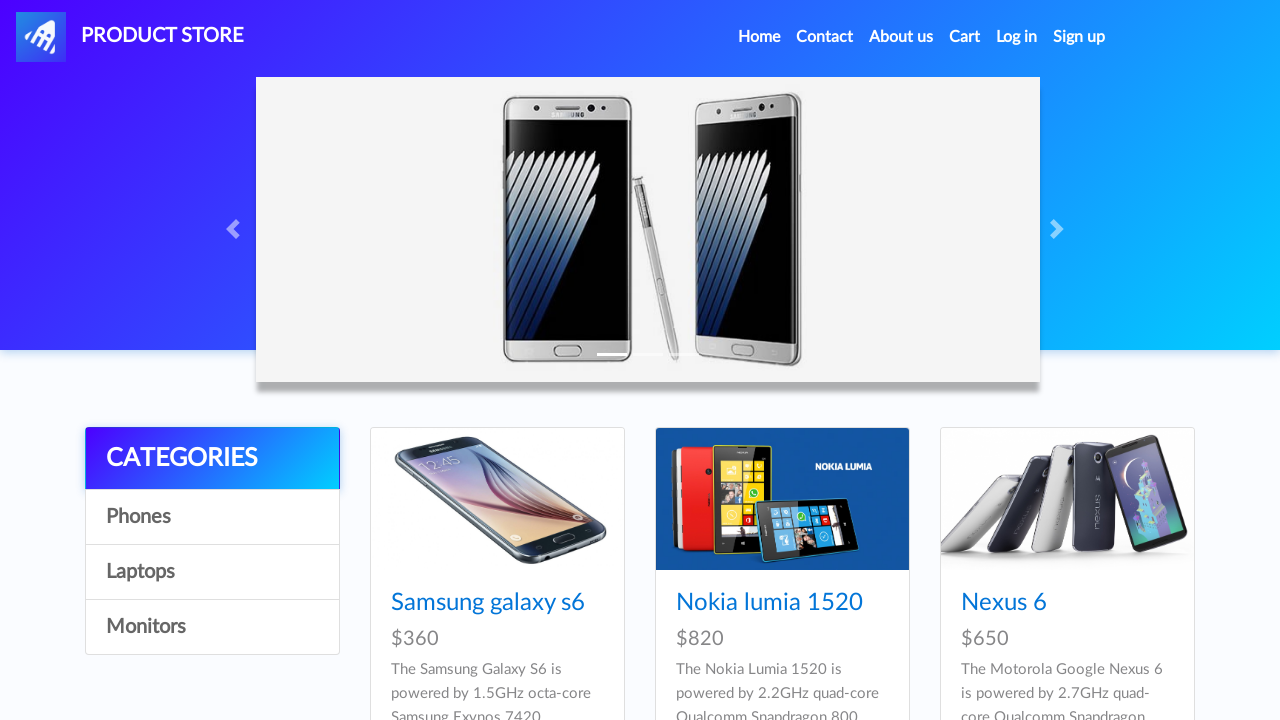

Clicked on Samsung Galaxy S6 product link at (488, 603) on xpath=//a[contains(text(),'Samsung galaxy s6')]
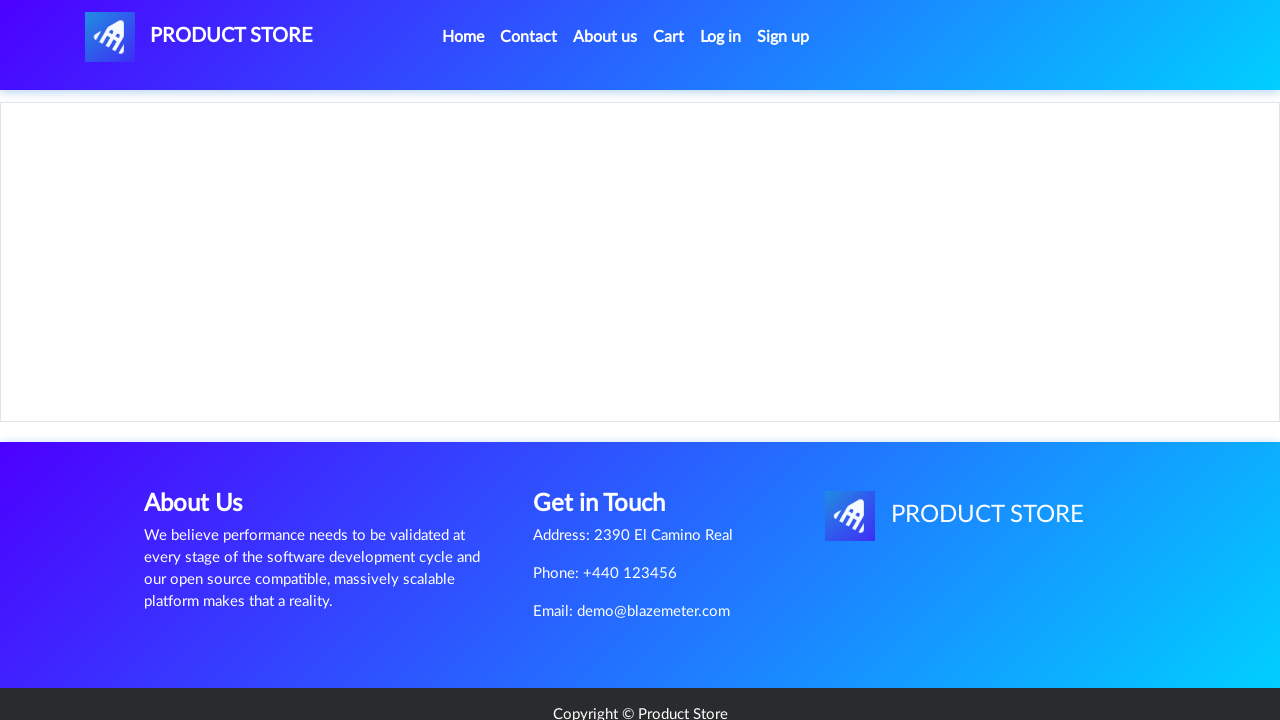

Product detail page loaded and price container element is visible
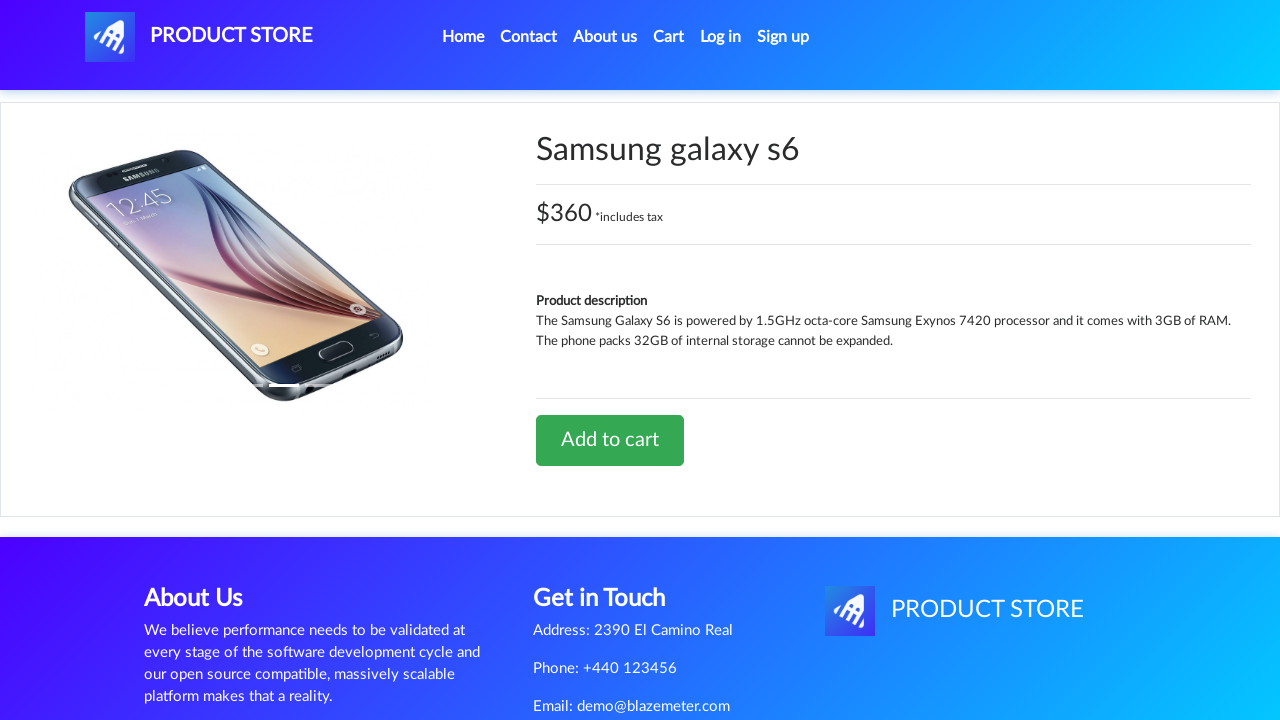

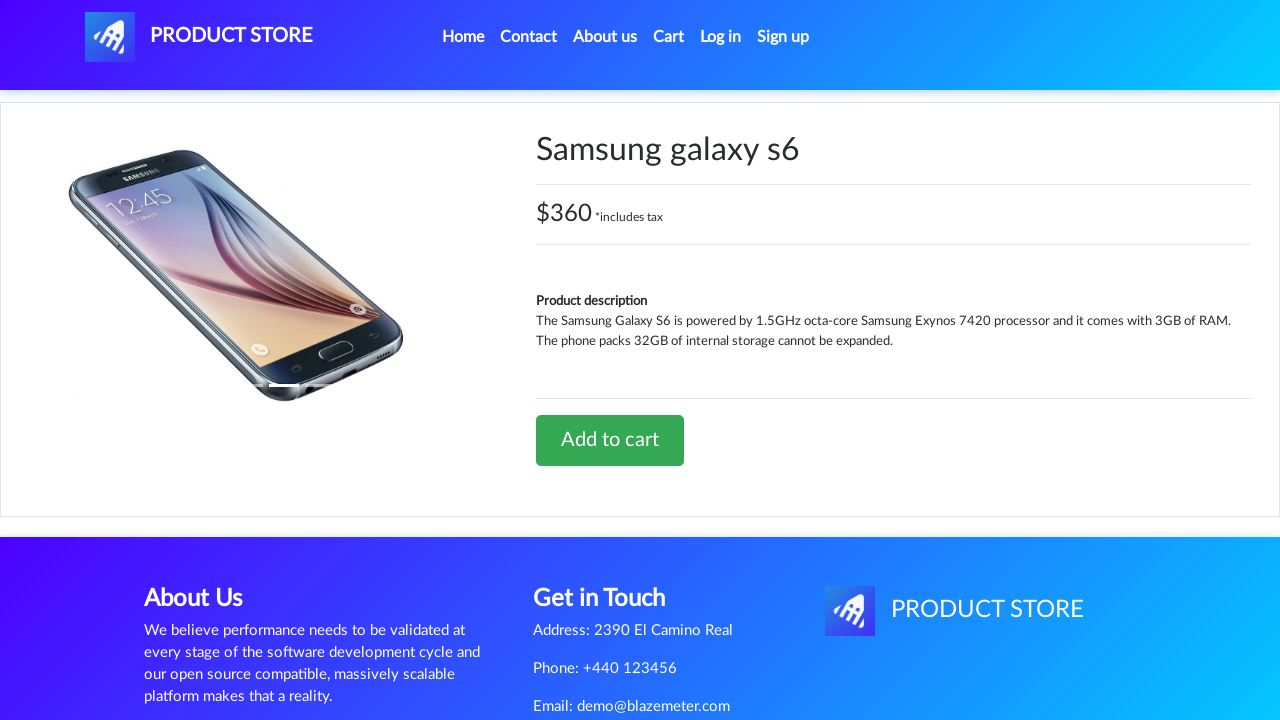